Tests infinite scroll functionality by scrolling to the last paragraph and verifying that more content loads dynamically.

Starting URL: https://bonigarcia.dev/selenium-webdriver-java/infinite-scroll.html

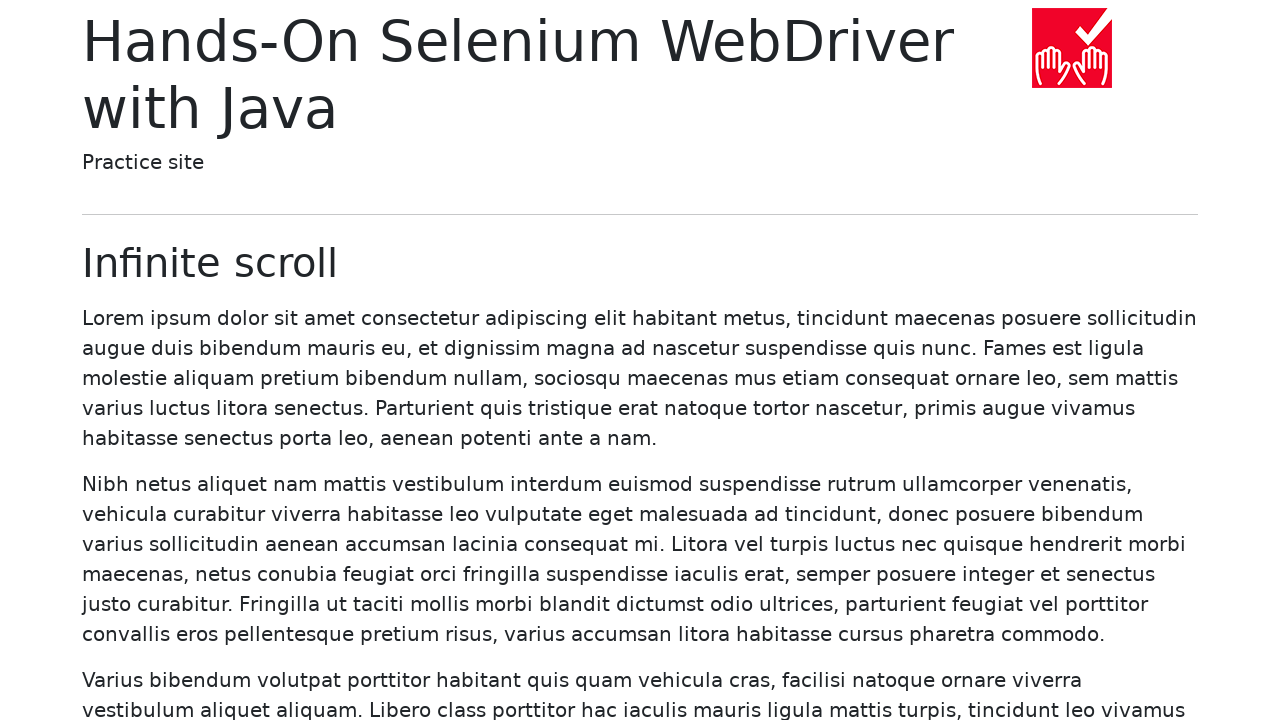

Initial paragraphs loaded
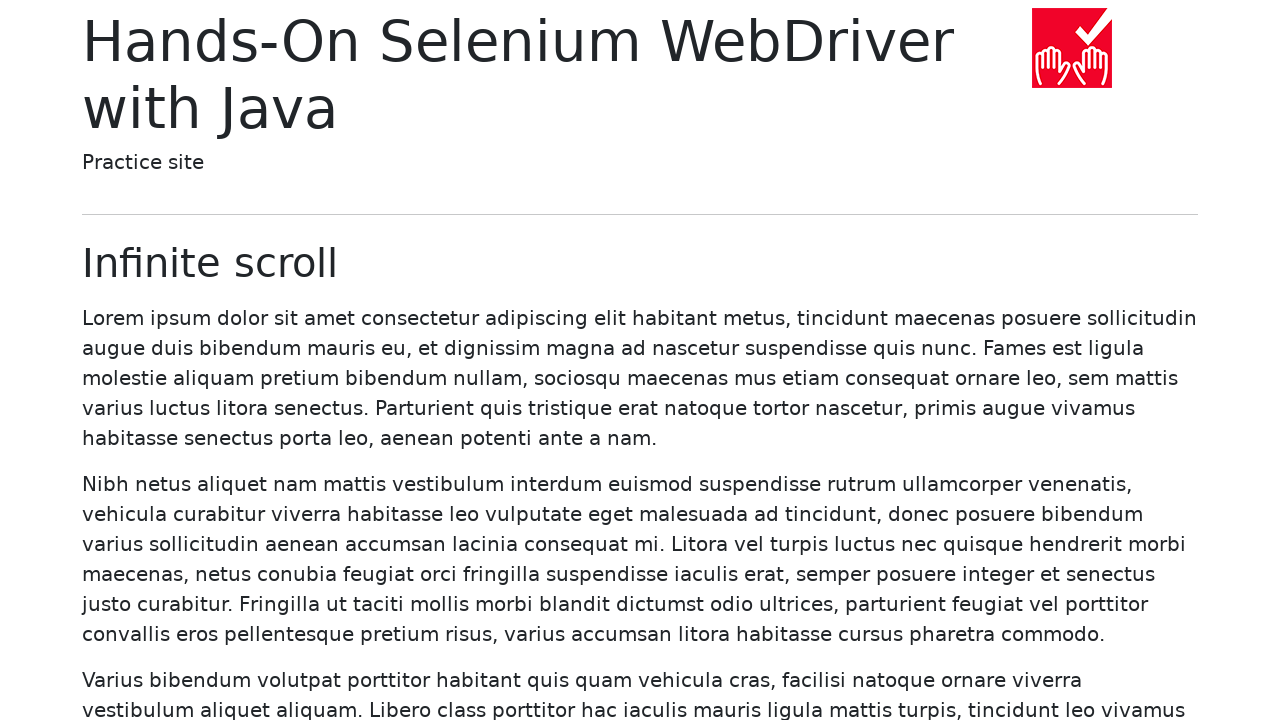

Retrieved initial paragraph count: 20 paragraphs
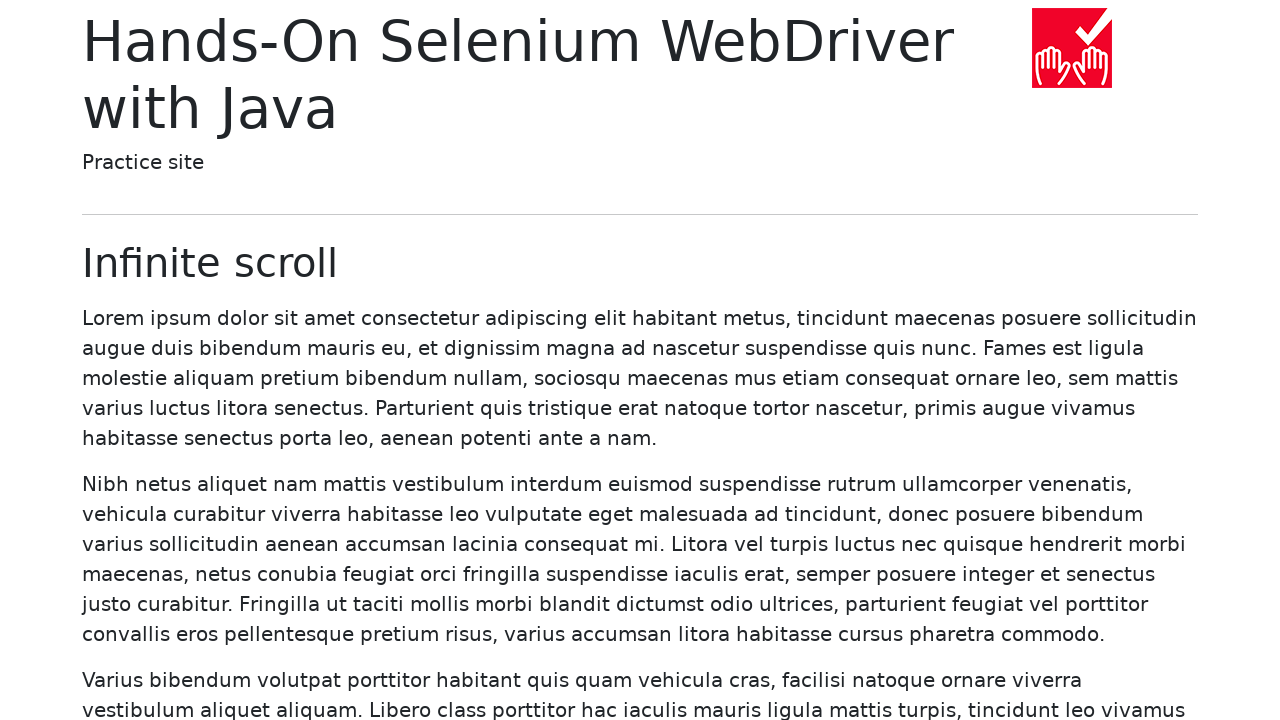

Located last paragraph (paragraph 20)
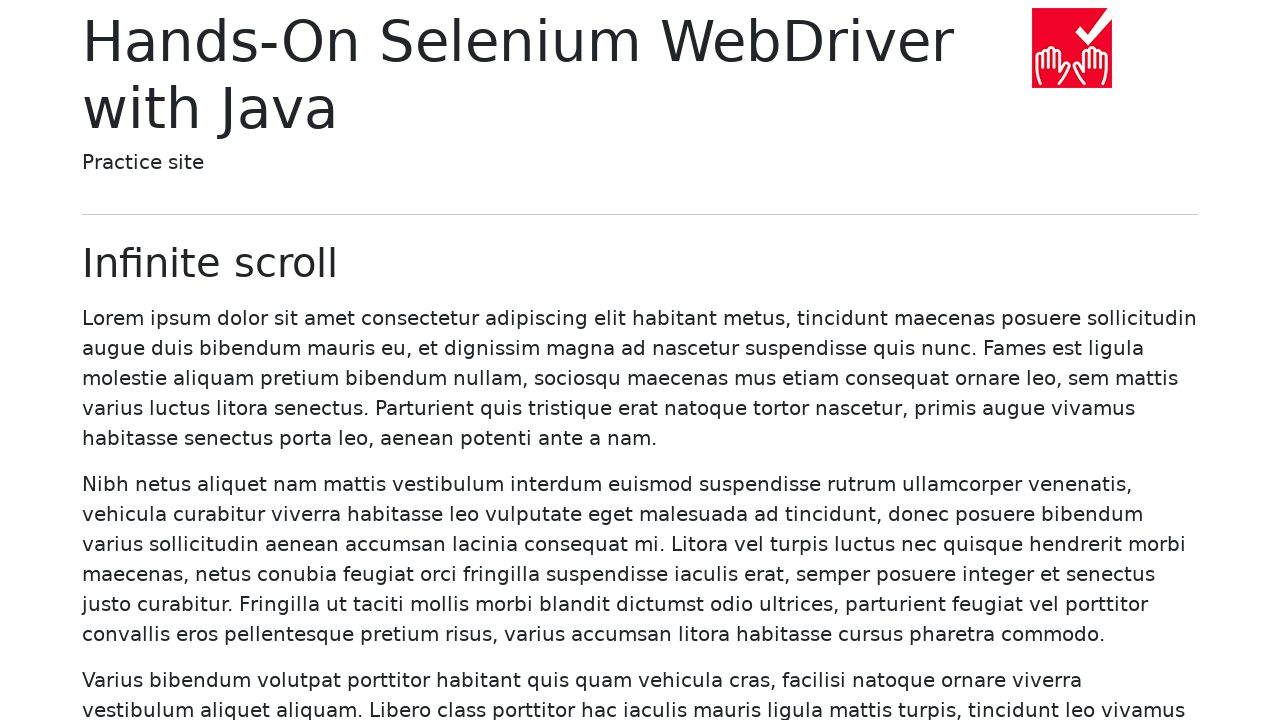

Scrolled last paragraph into view to trigger infinite scroll
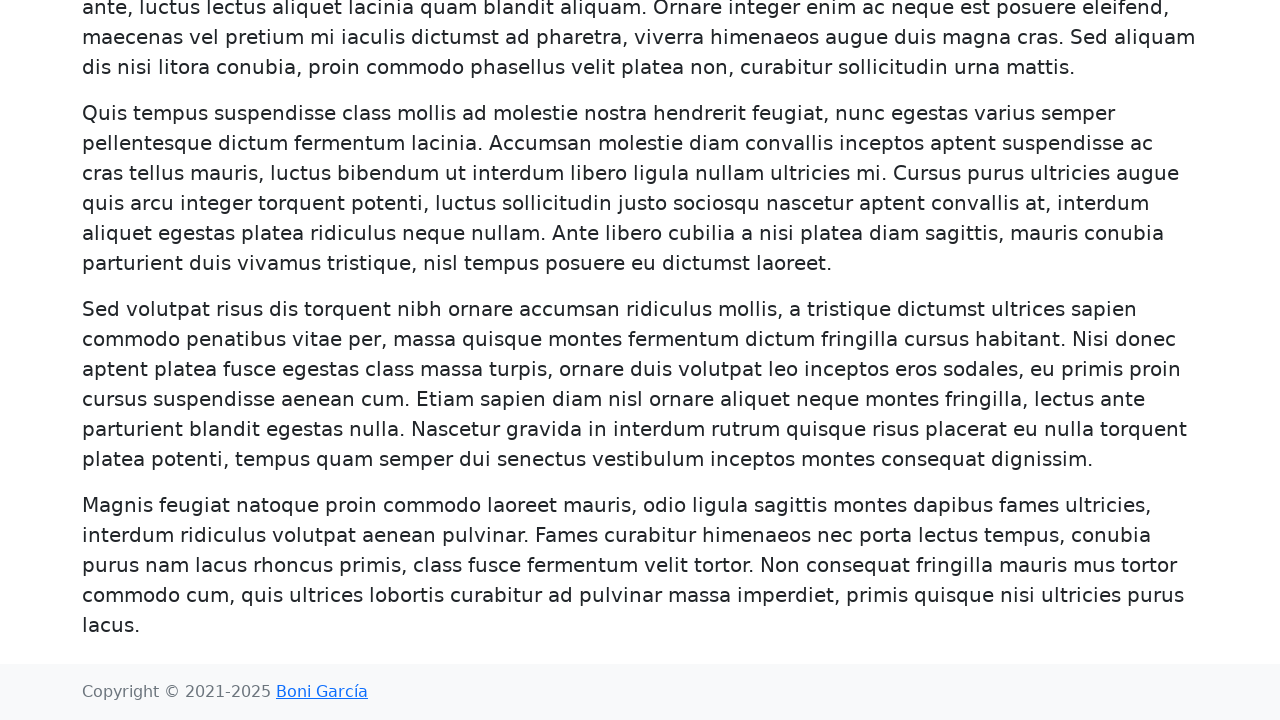

More paragraphs loaded dynamically (count increased from 20)
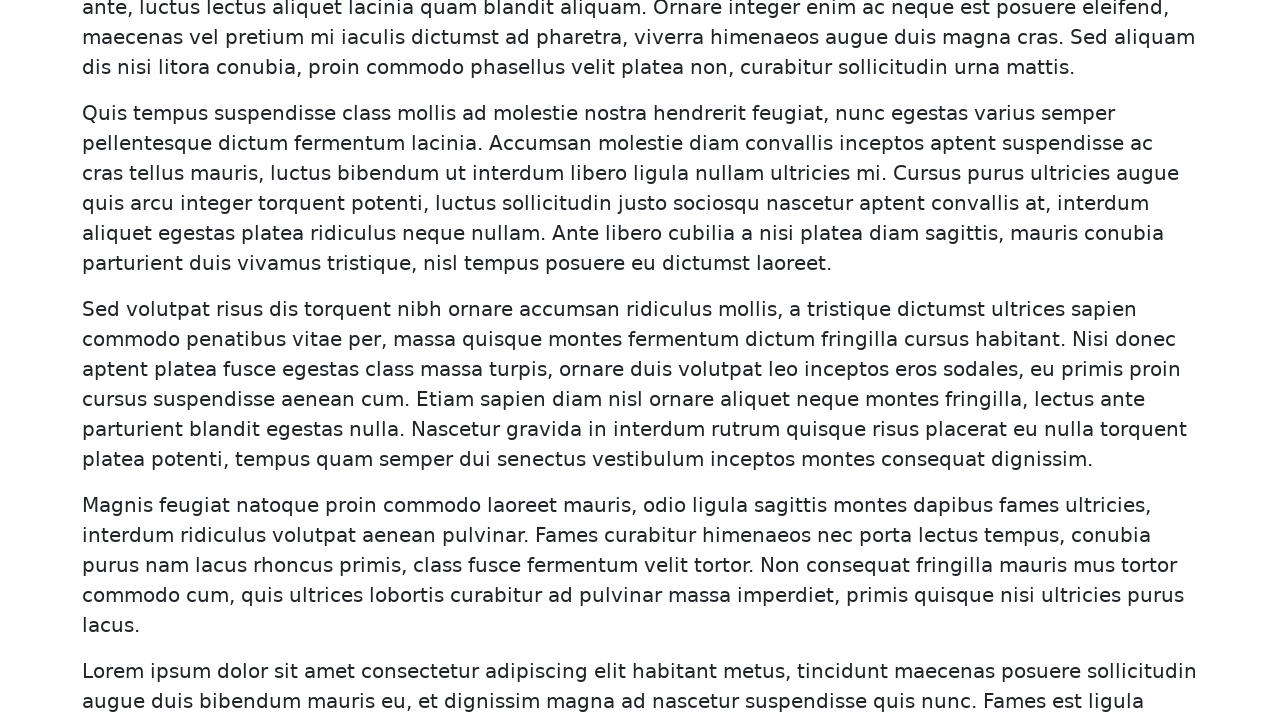

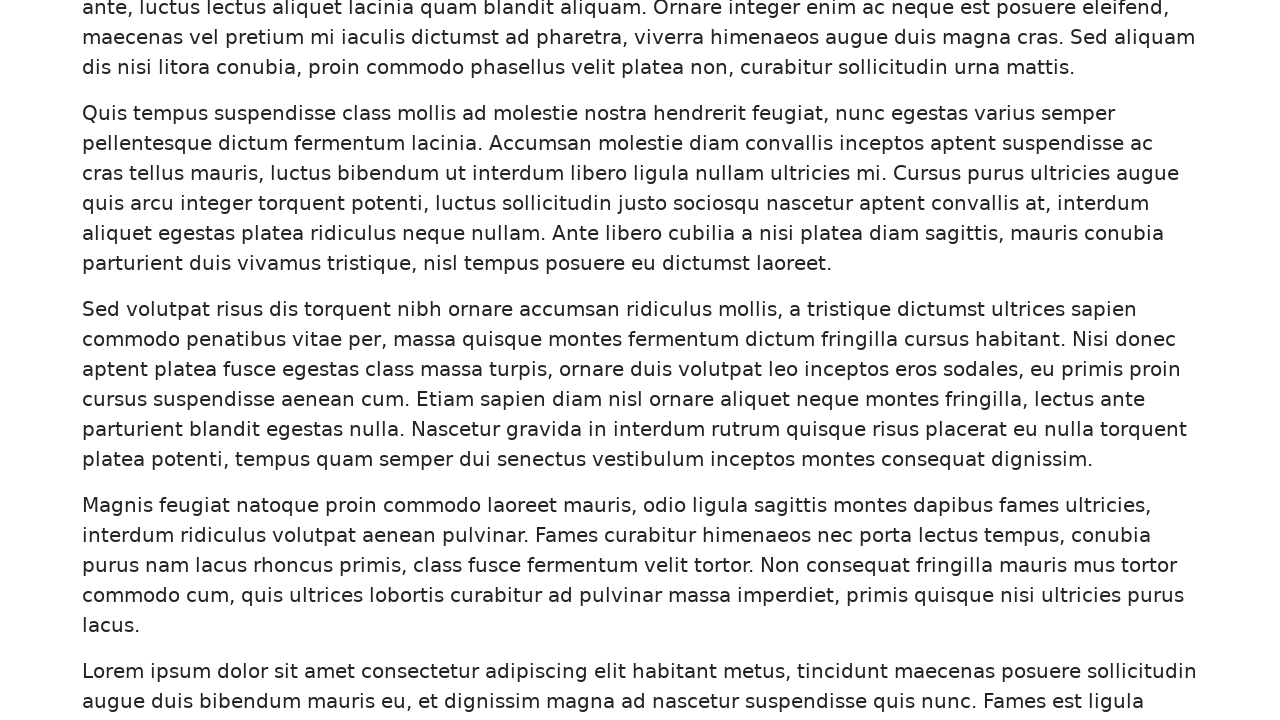